Fills all text fields in the Text Box form (full name, email, current address, permanent address) and clicks the Submit button

Starting URL: https://demoqa.com

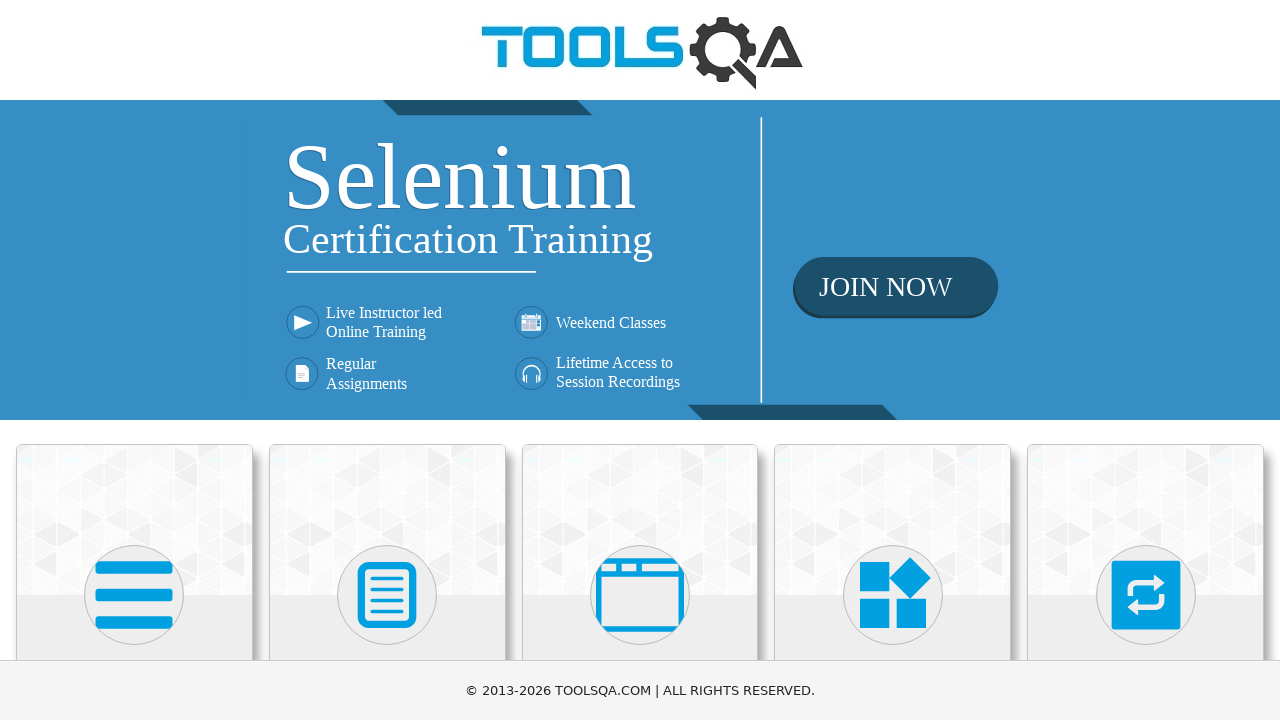

Clicked Elements menu item at (134, 360) on internal:text="Elements"i
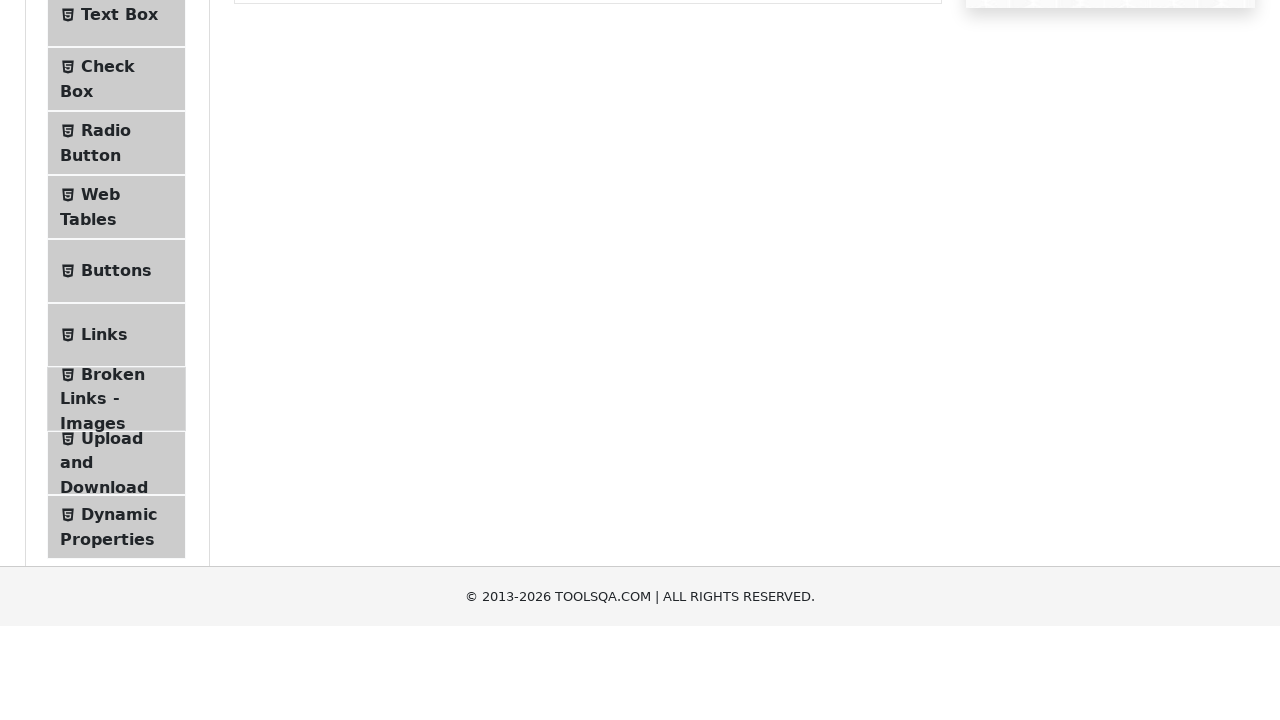

Clicked Text Box menu item at (119, 261) on internal:text="Text Box"i
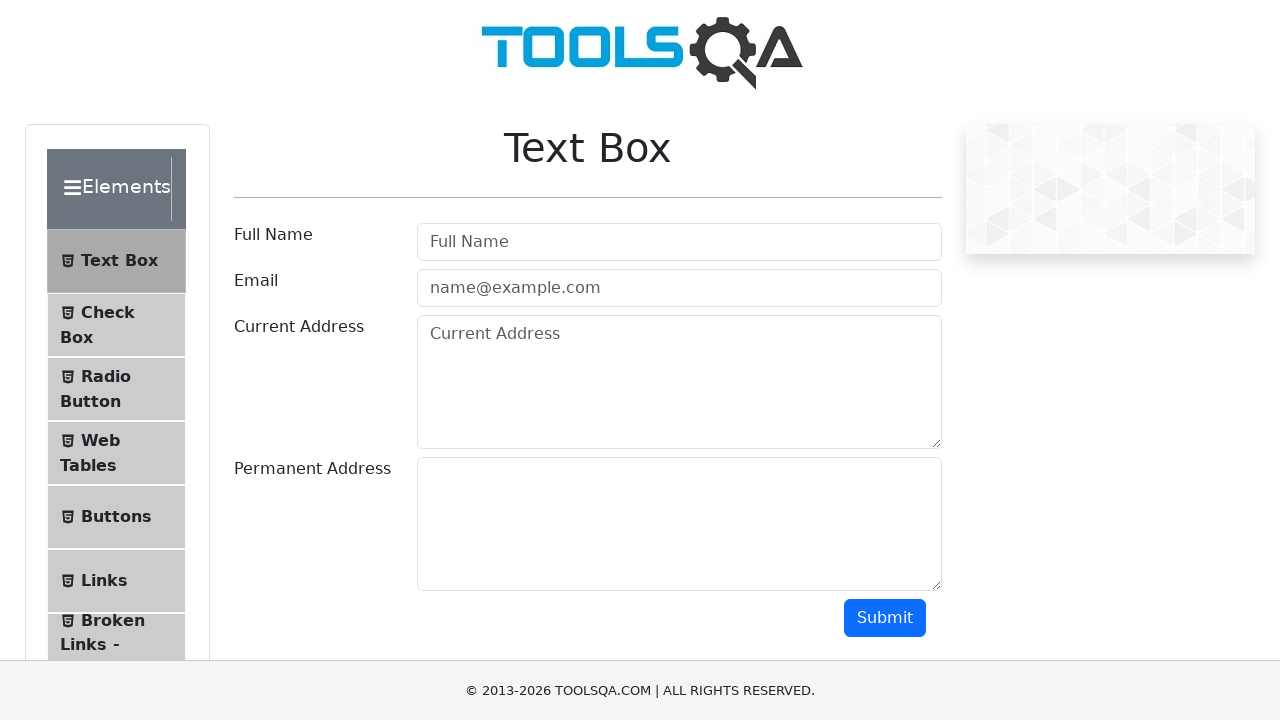

Clicked Full Name field at (679, 242) on internal:attr=[placeholder="Full Name"i]
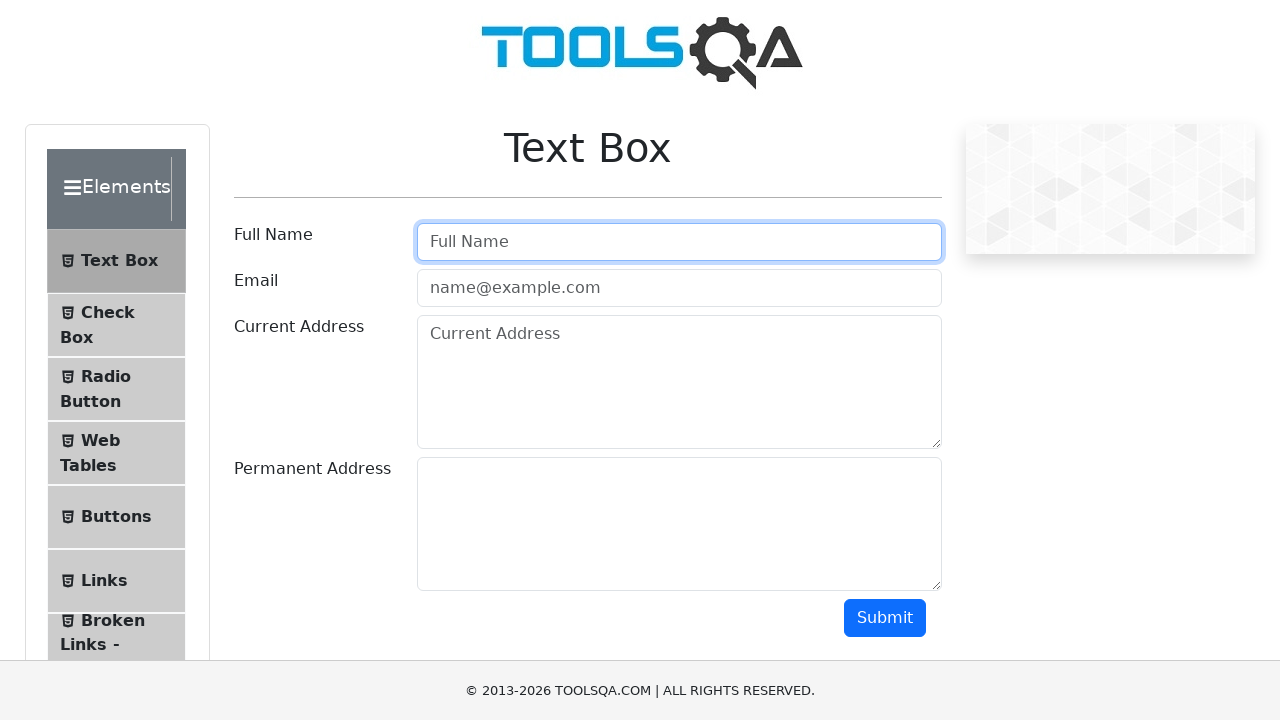

Filled Full Name field with 'Aleks Stef' on internal:attr=[placeholder="Full Name"i]
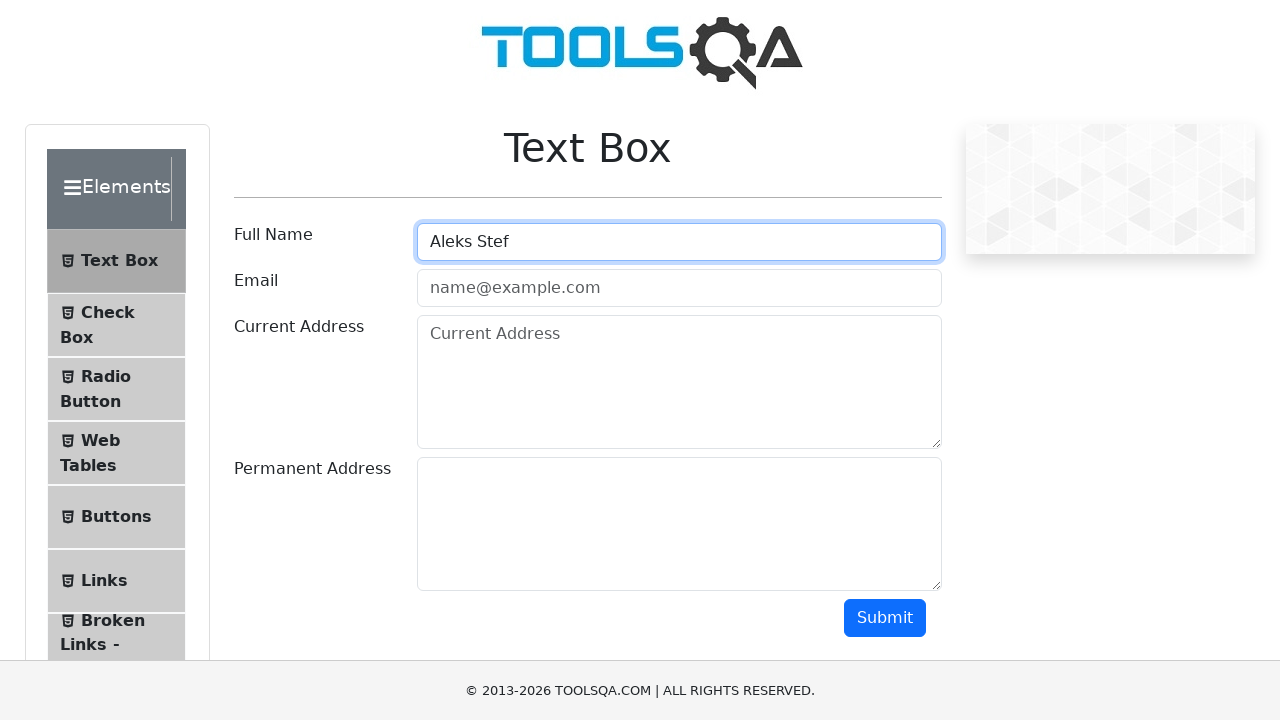

Clicked Email field at (679, 288) on internal:attr=[placeholder="name@example.com"i]
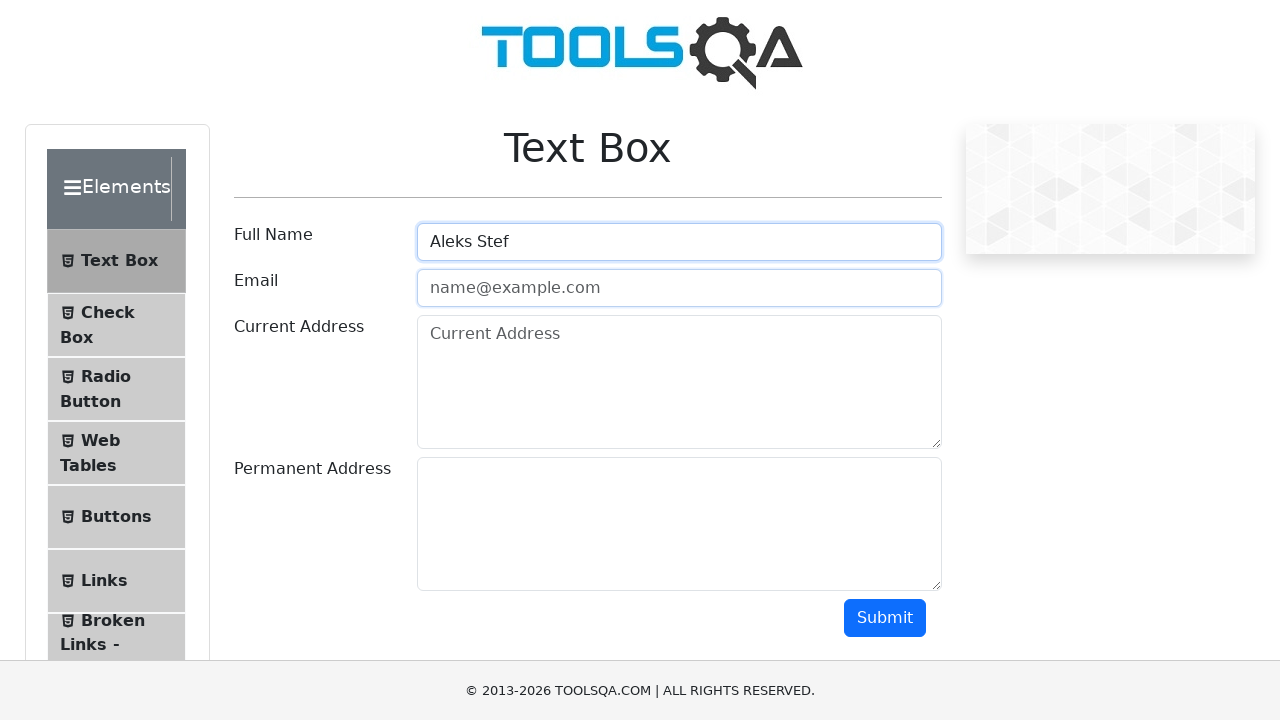

Filled Email field with 'astef@mail.com' on internal:attr=[placeholder="name@example.com"i]
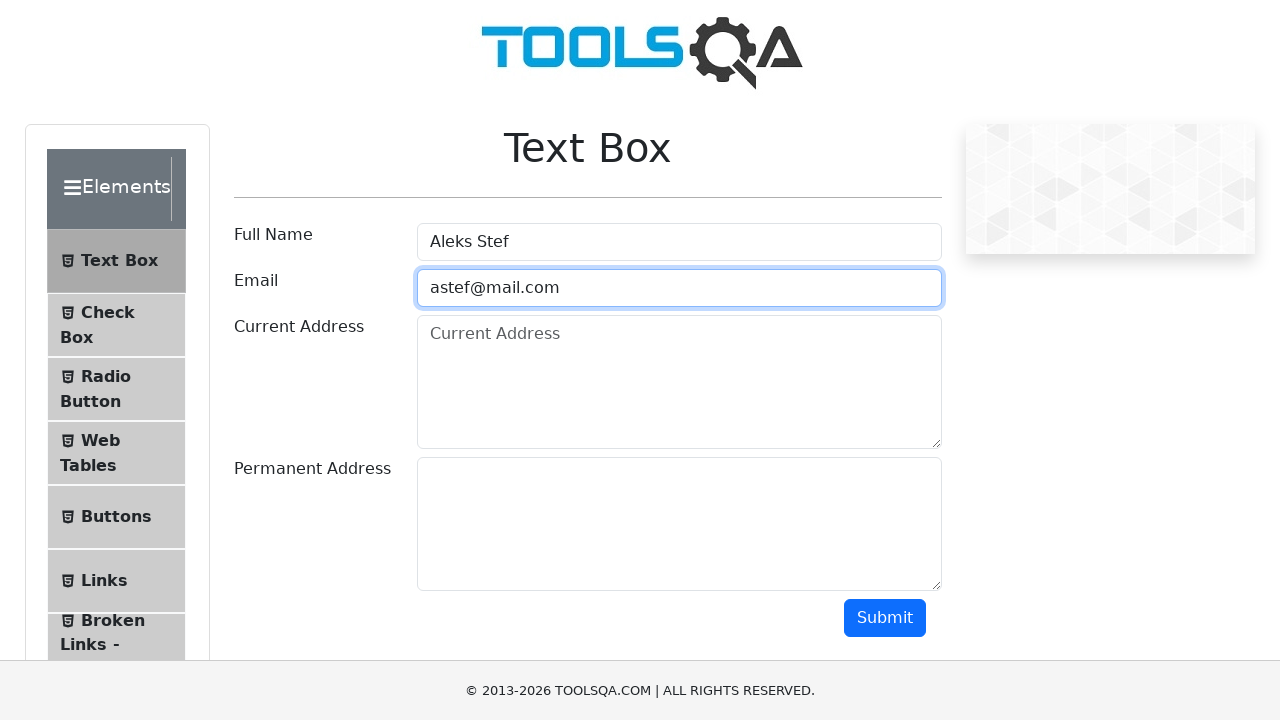

Clicked Current Address field at (679, 382) on internal:attr=[placeholder="Current Address"i]
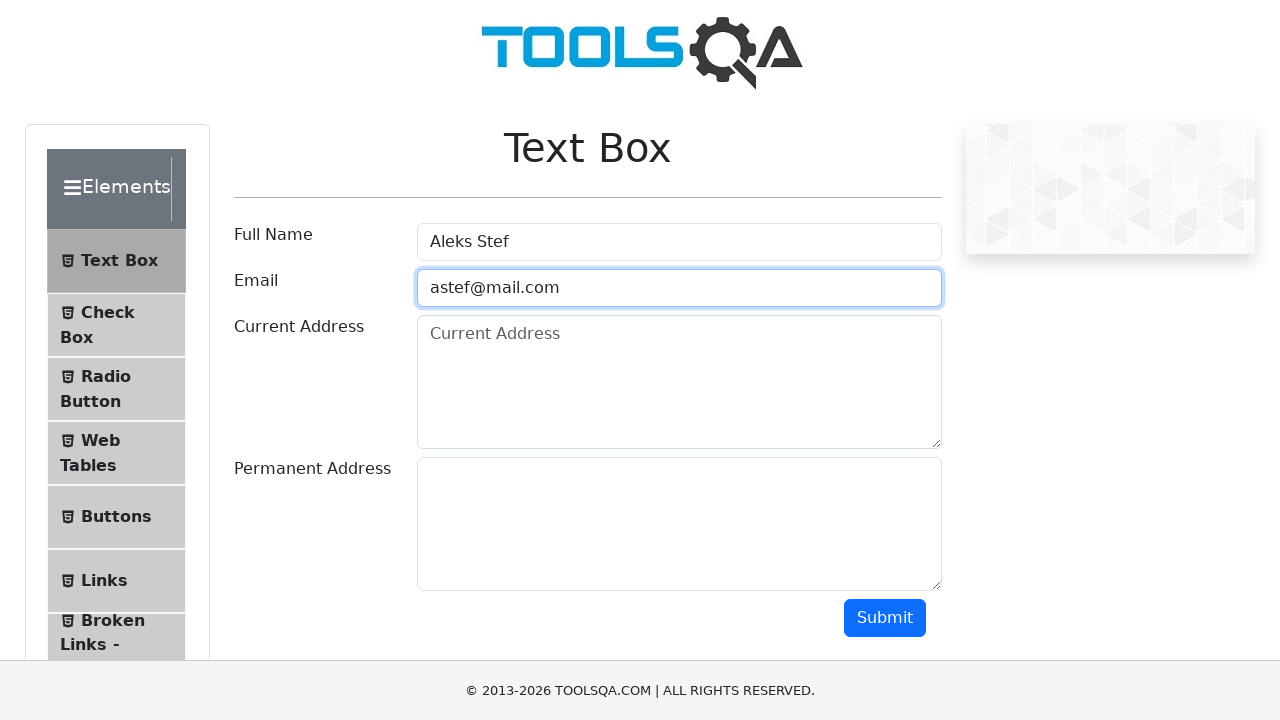

Filled Current Address field with 'ABC, 1000 - Skopje' on internal:attr=[placeholder="Current Address"i]
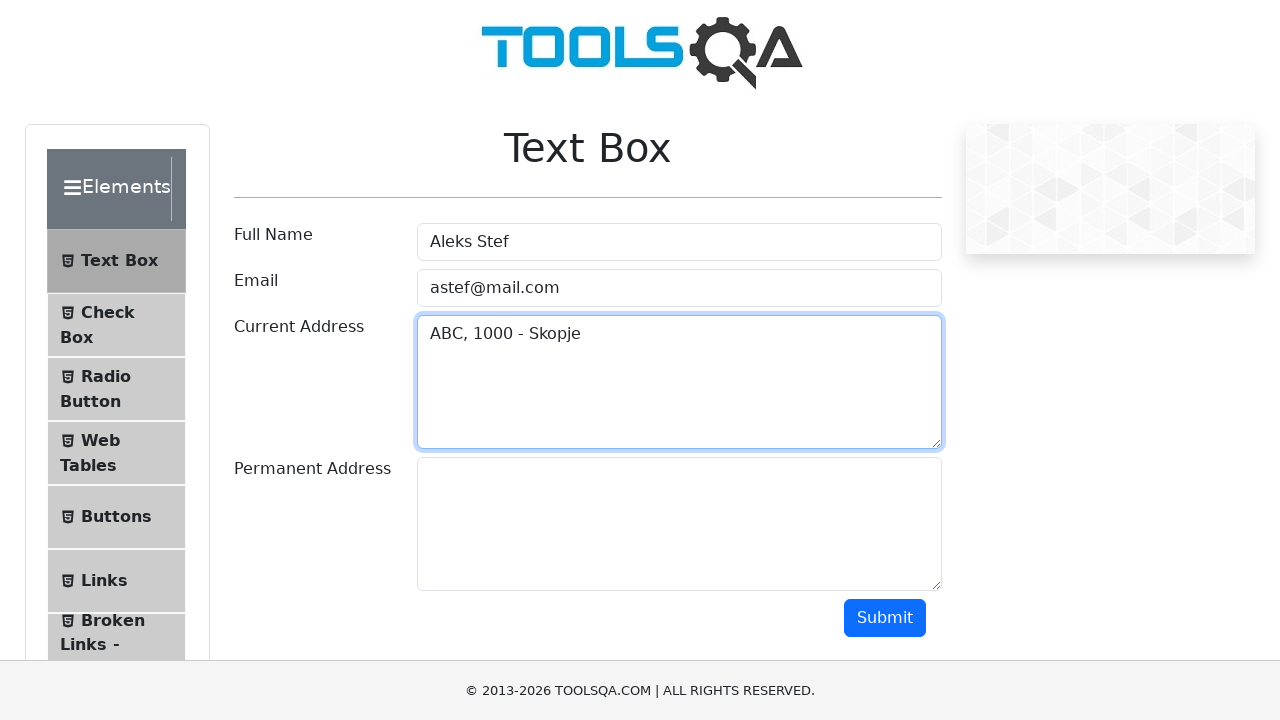

Clicked Permanent Address field at (679, 524) on #permanentAddress
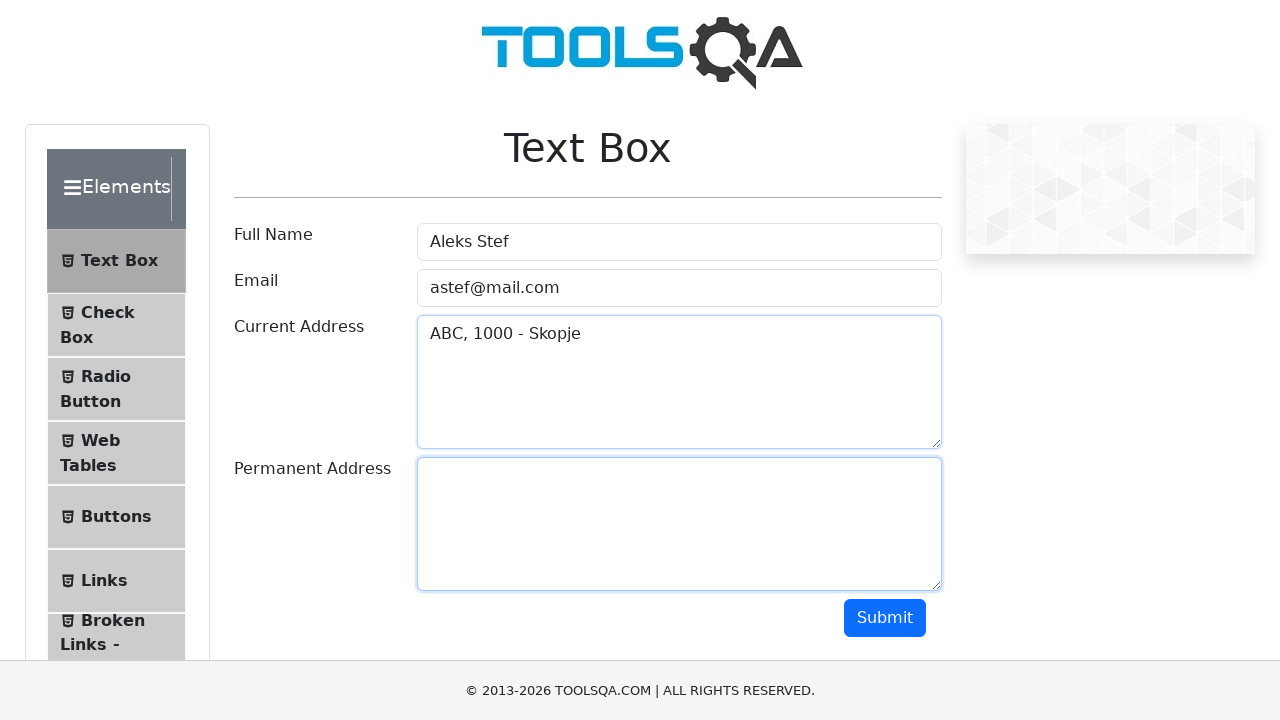

Filled Permanent Address field with 'DEF, 1000 - Skopje' on #permanentAddress
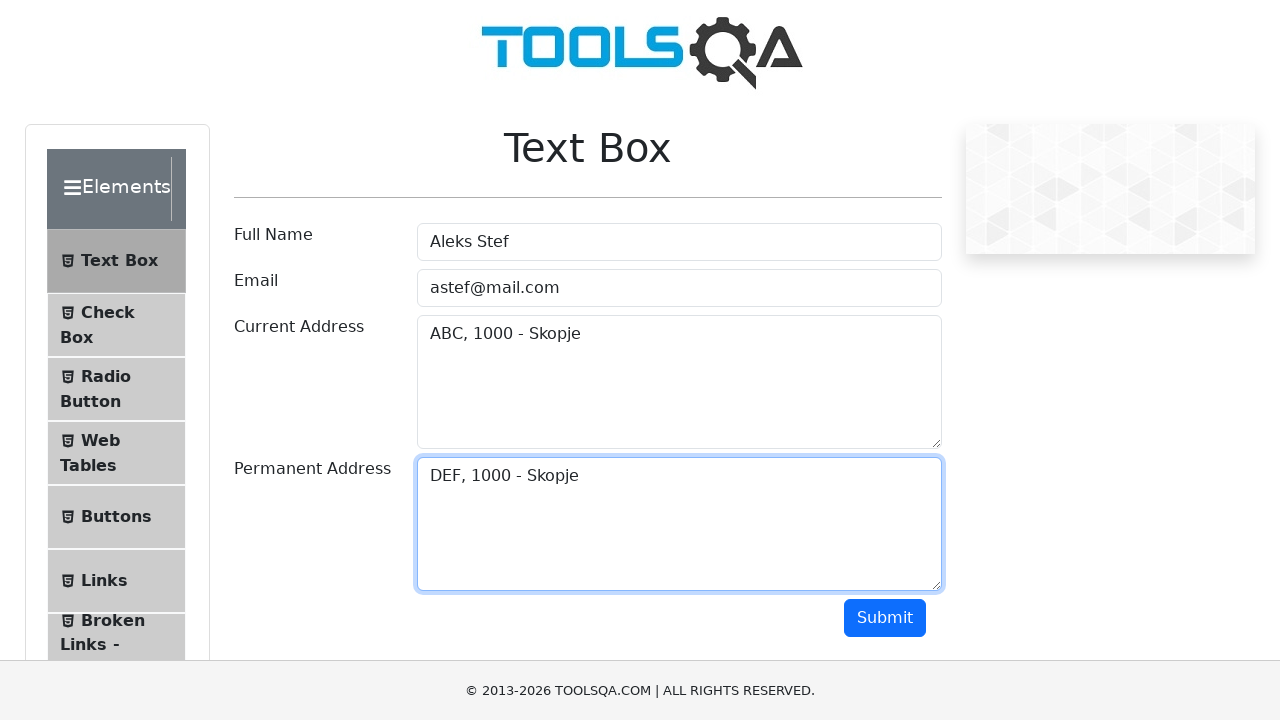

Clicked Submit button to submit the Text Box form at (885, 618) on internal:role=button[name="Submit"i]
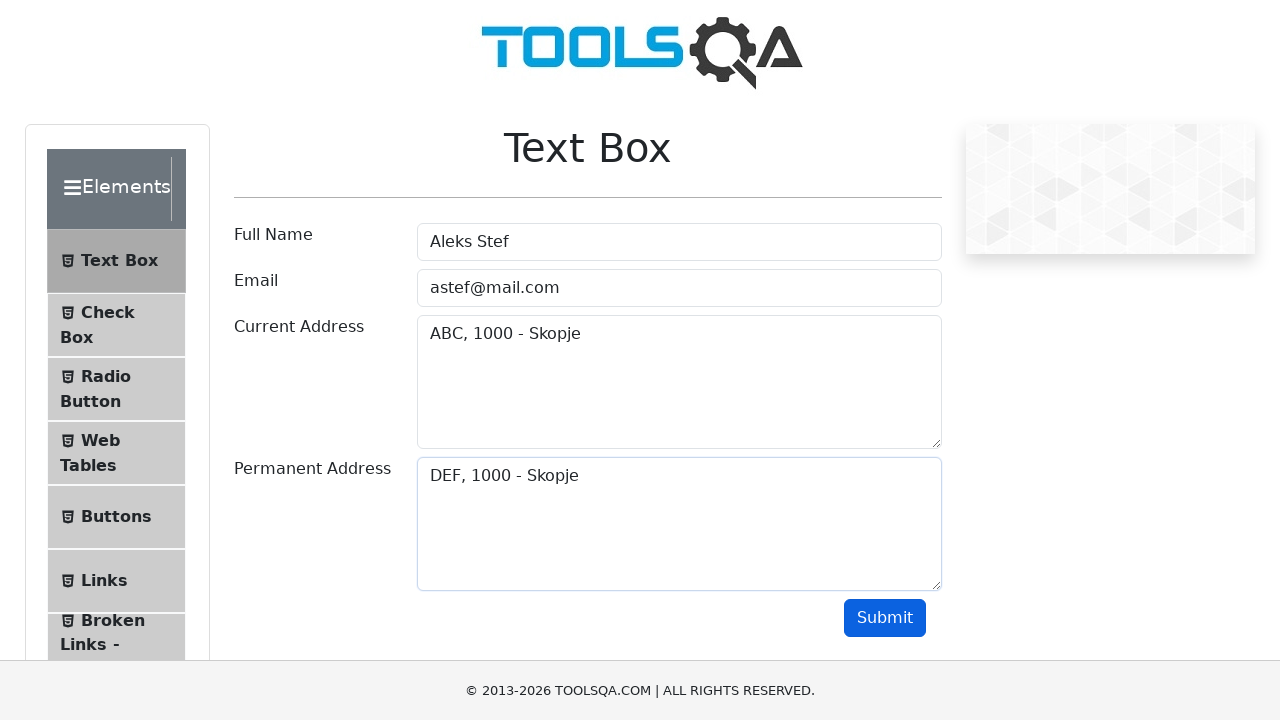

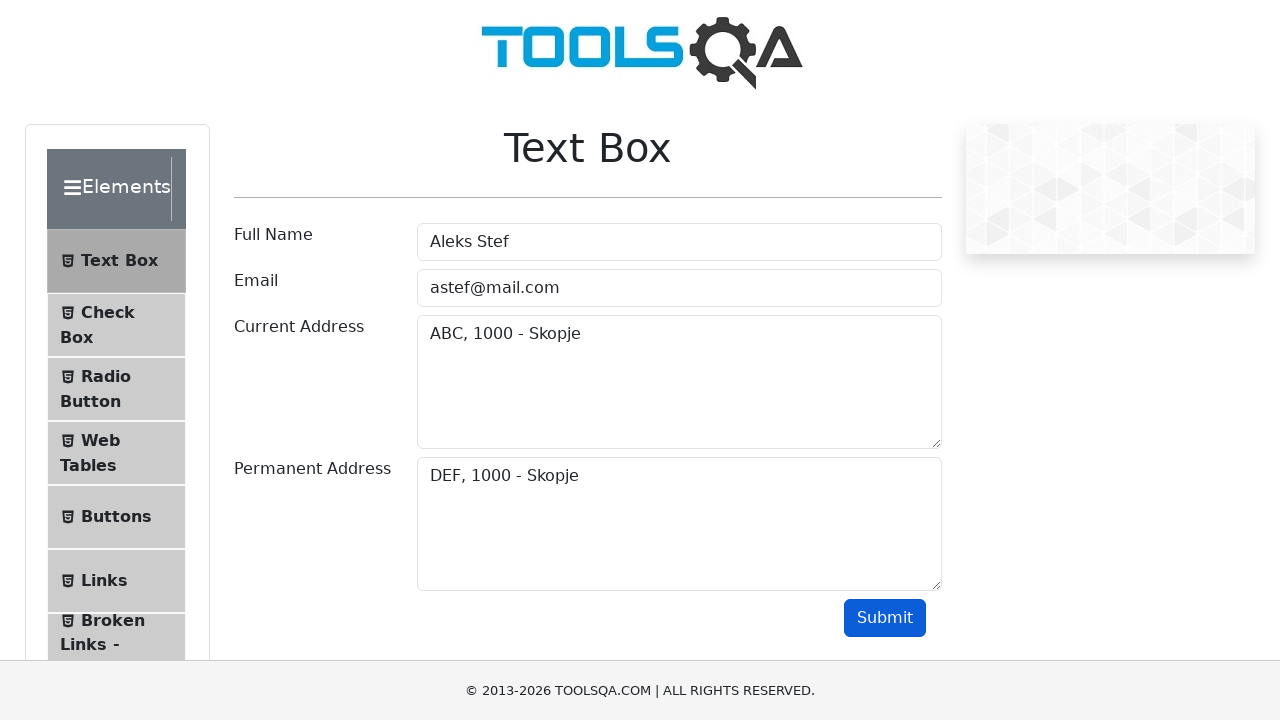